Tests FAQ modal by clicking phone icon and verifying the Questions and Answers modal appears

Starting URL: https://beta.chelznak.ru/made/

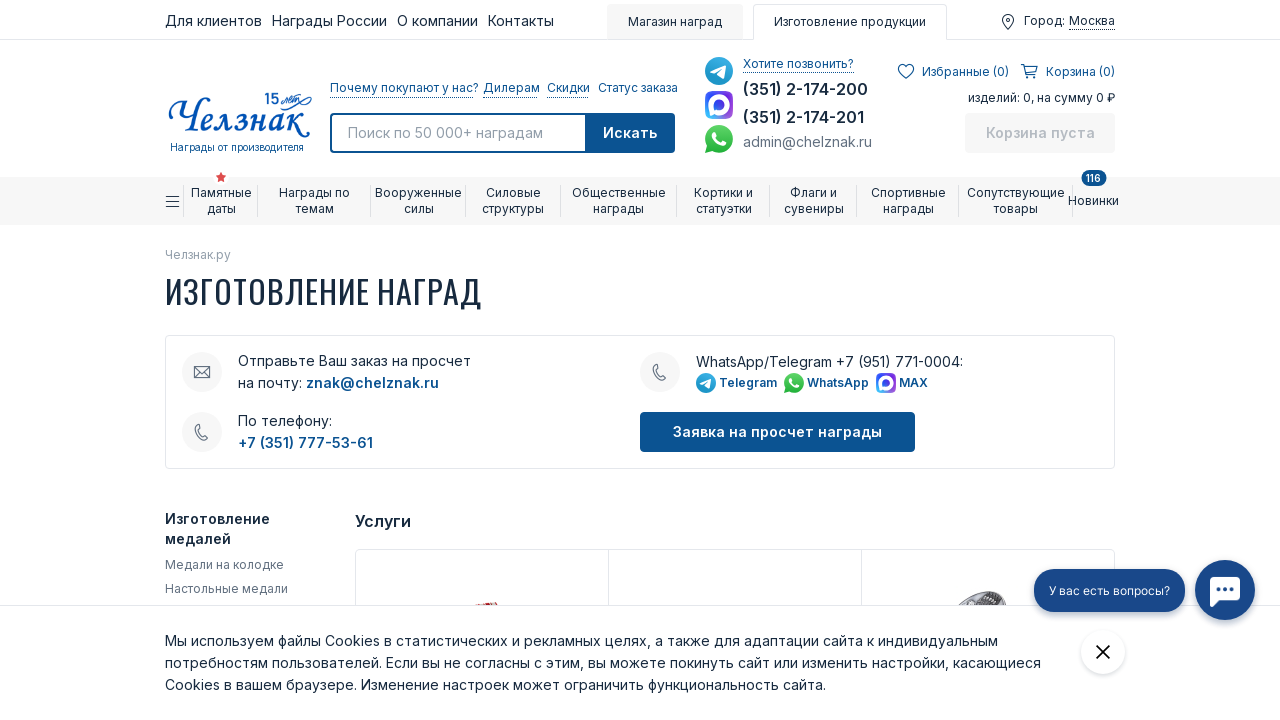

Clicked phone/FAQ icon in header at (798, 64) on xpath=/html/body/div[1]/header/div[2]/div/div/div[2]/div[2]/a[1]
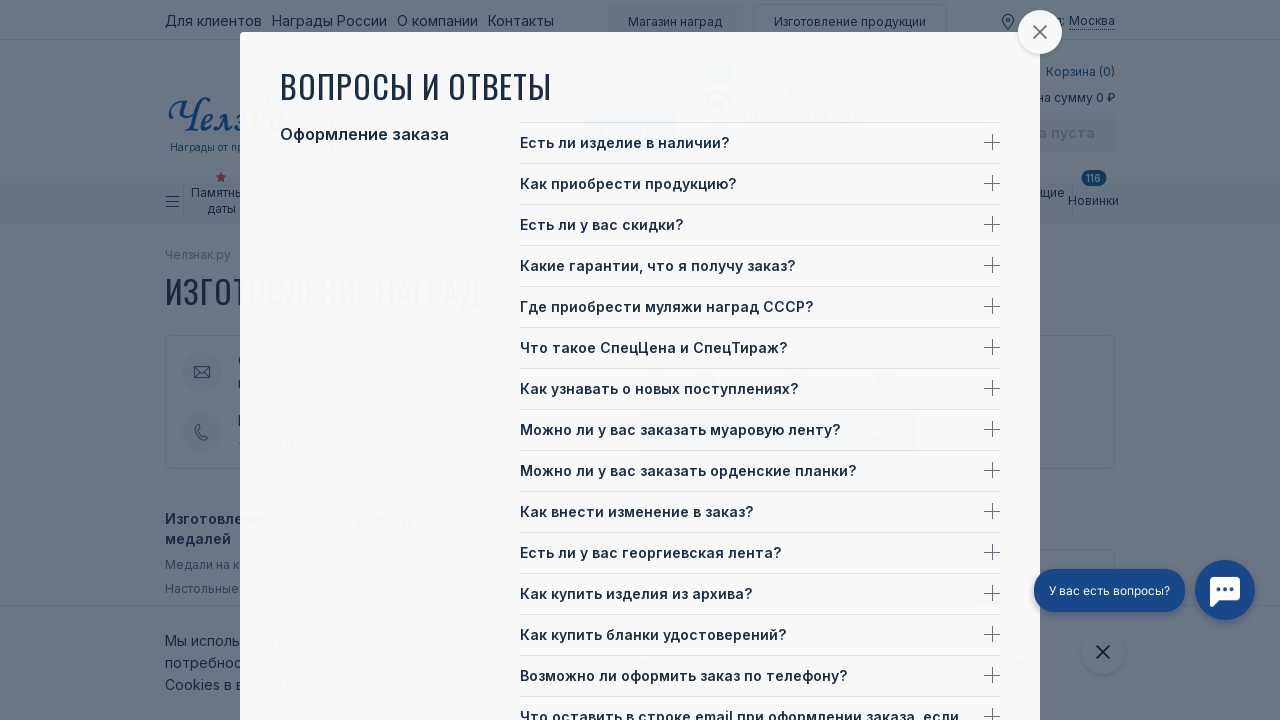

FAQ modal appeared with Questions and Answers
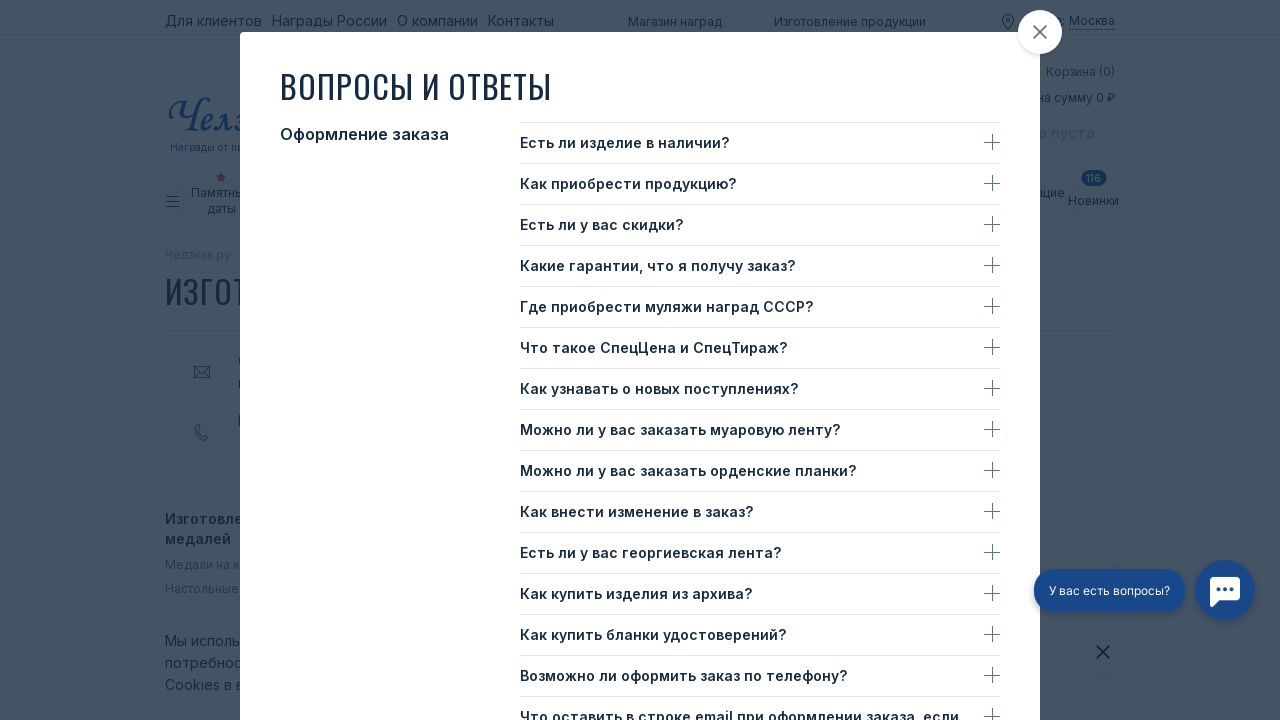

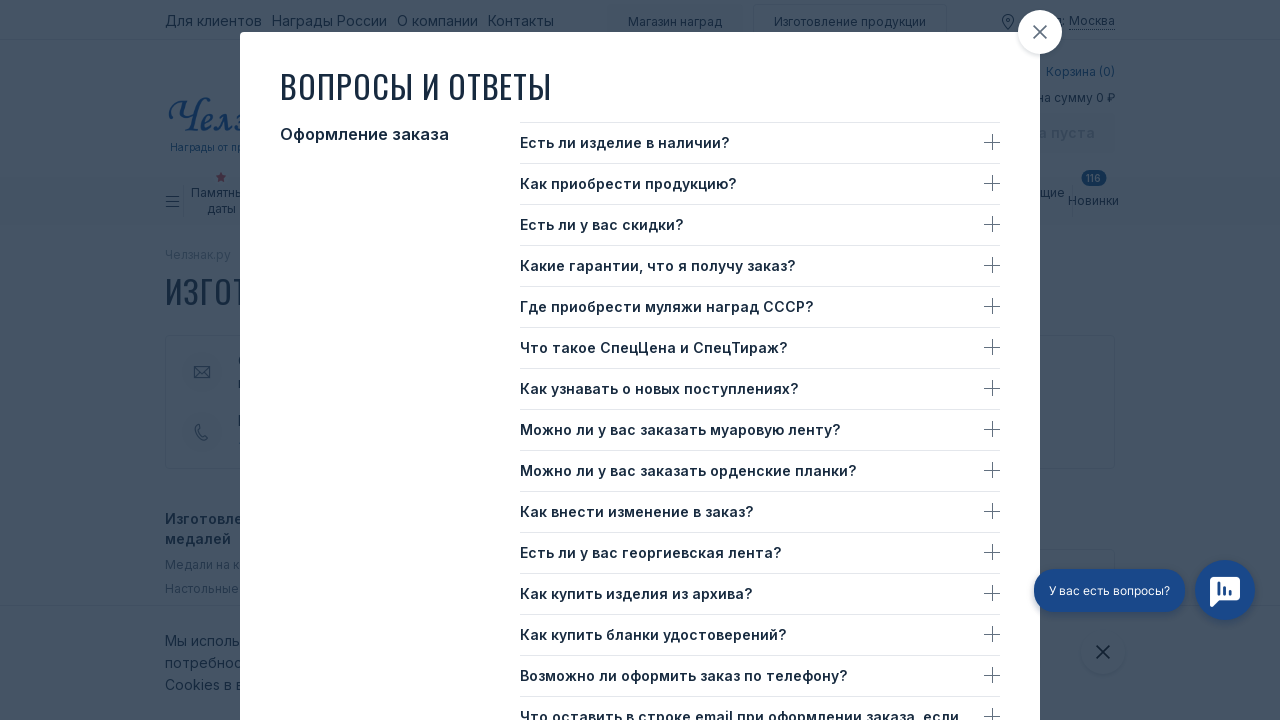